Tests that entered text is trimmed when saving edits to a todo item.

Starting URL: https://demo.playwright.dev/todomvc

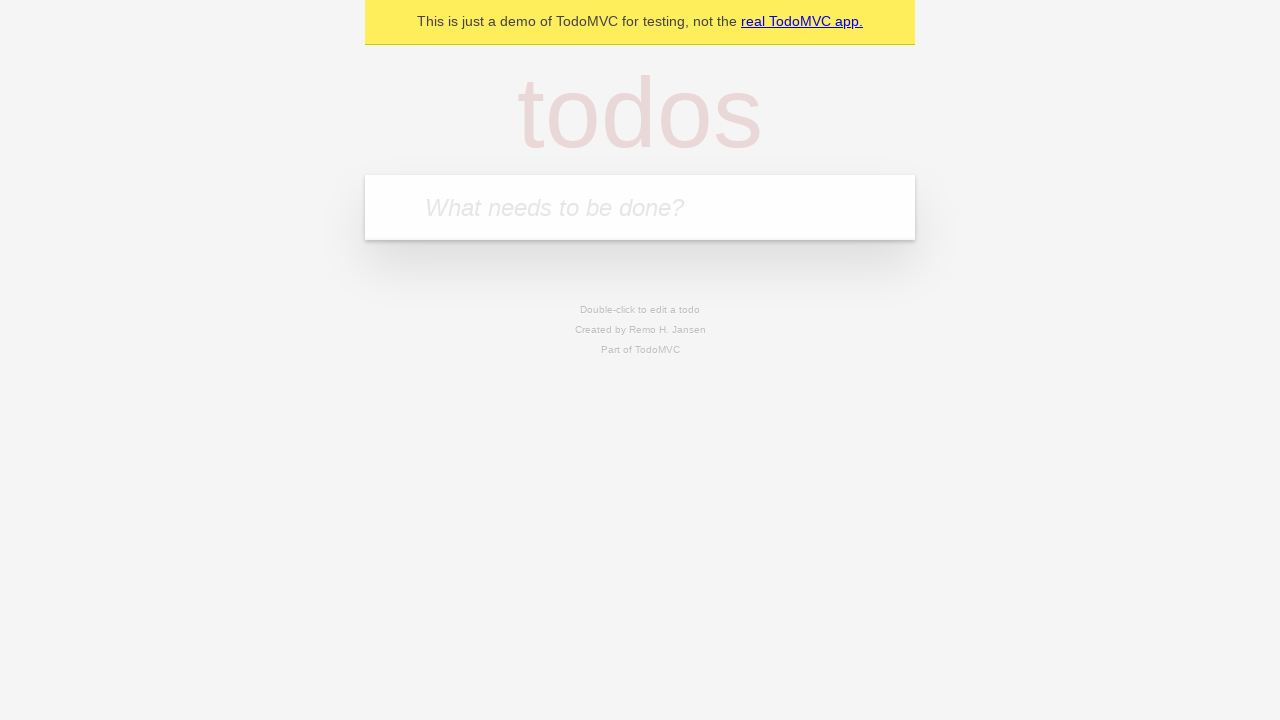

Filled todo input with 'buy some cheese' on internal:attr=[placeholder="What needs to be done?"i]
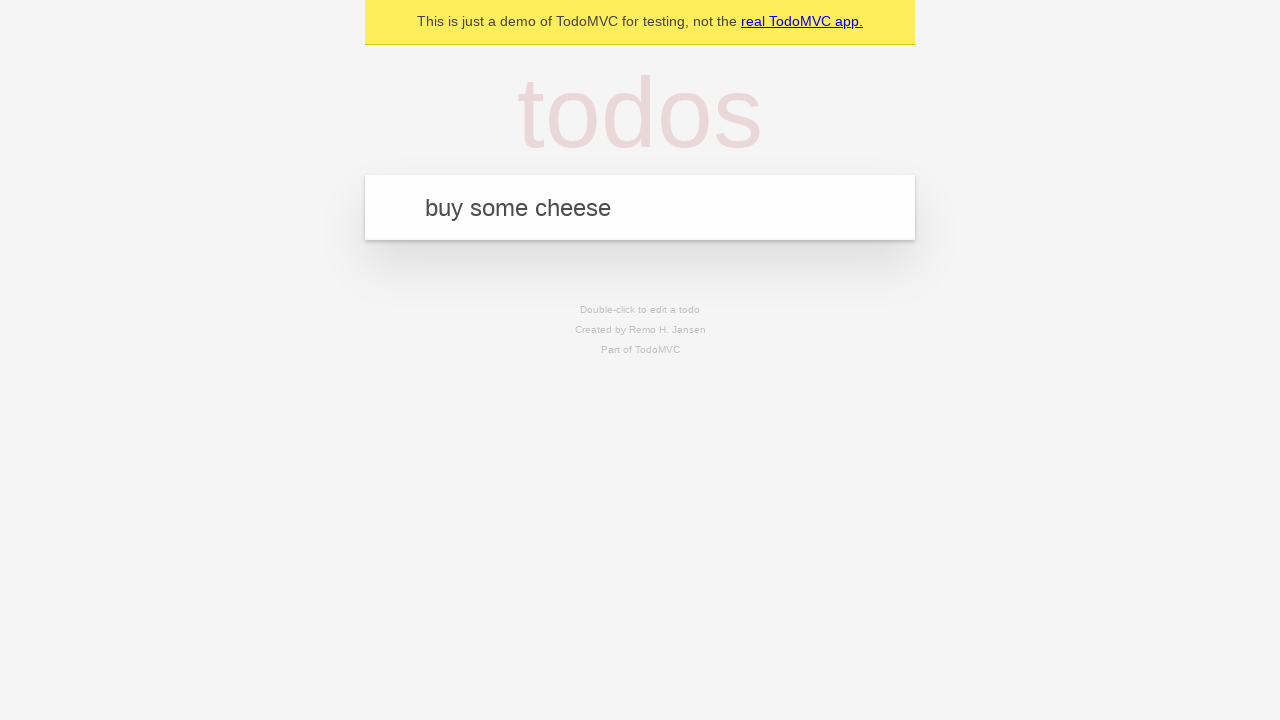

Pressed Enter to create todo 'buy some cheese' on internal:attr=[placeholder="What needs to be done?"i]
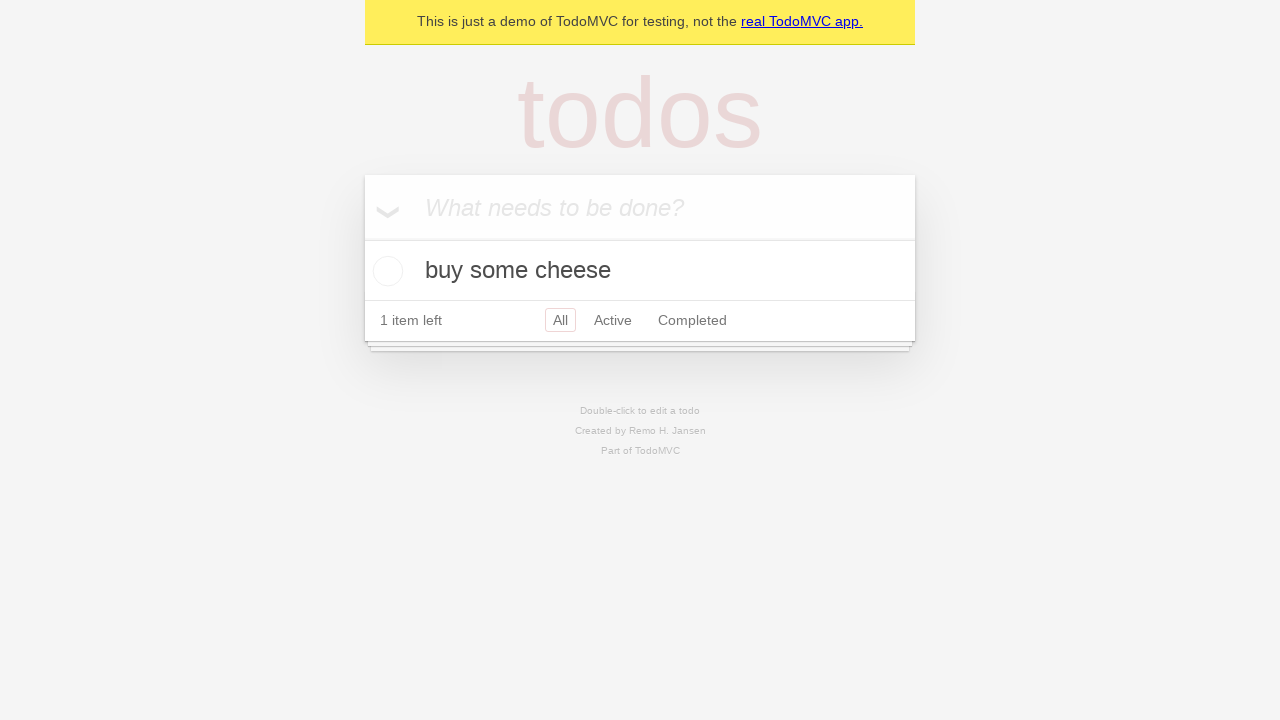

Filled todo input with 'feed the cat' on internal:attr=[placeholder="What needs to be done?"i]
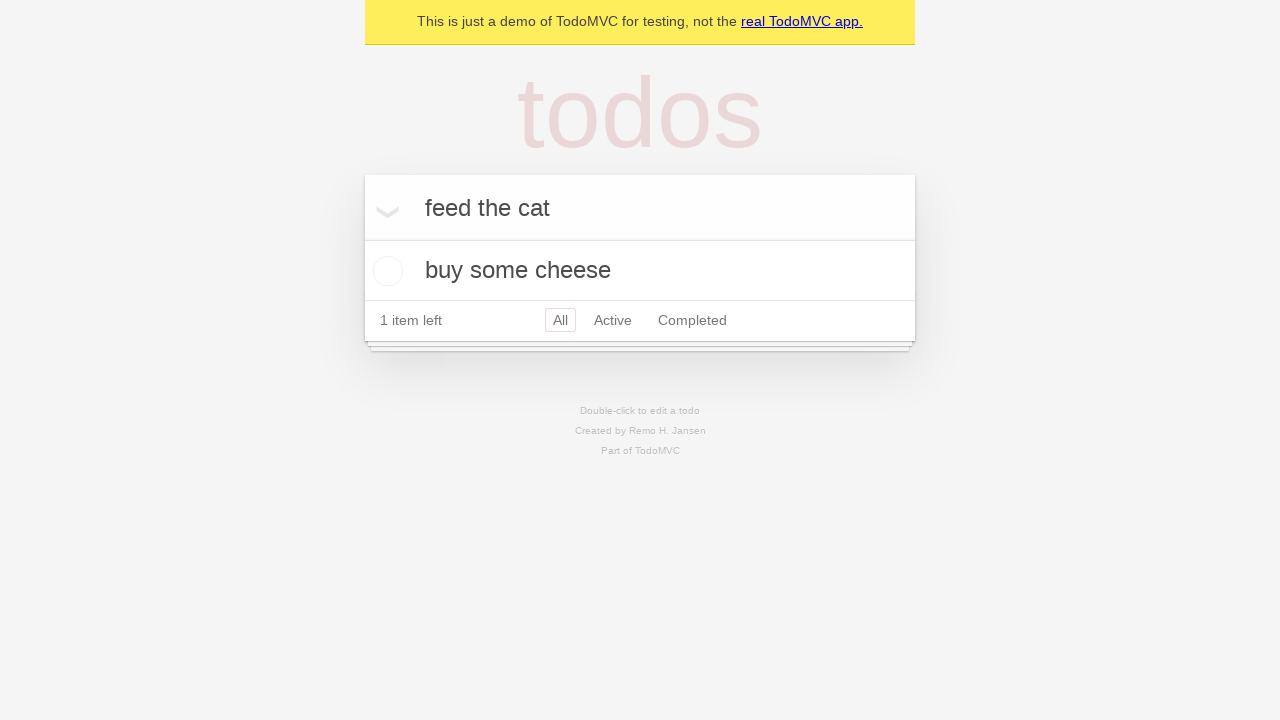

Pressed Enter to create todo 'feed the cat' on internal:attr=[placeholder="What needs to be done?"i]
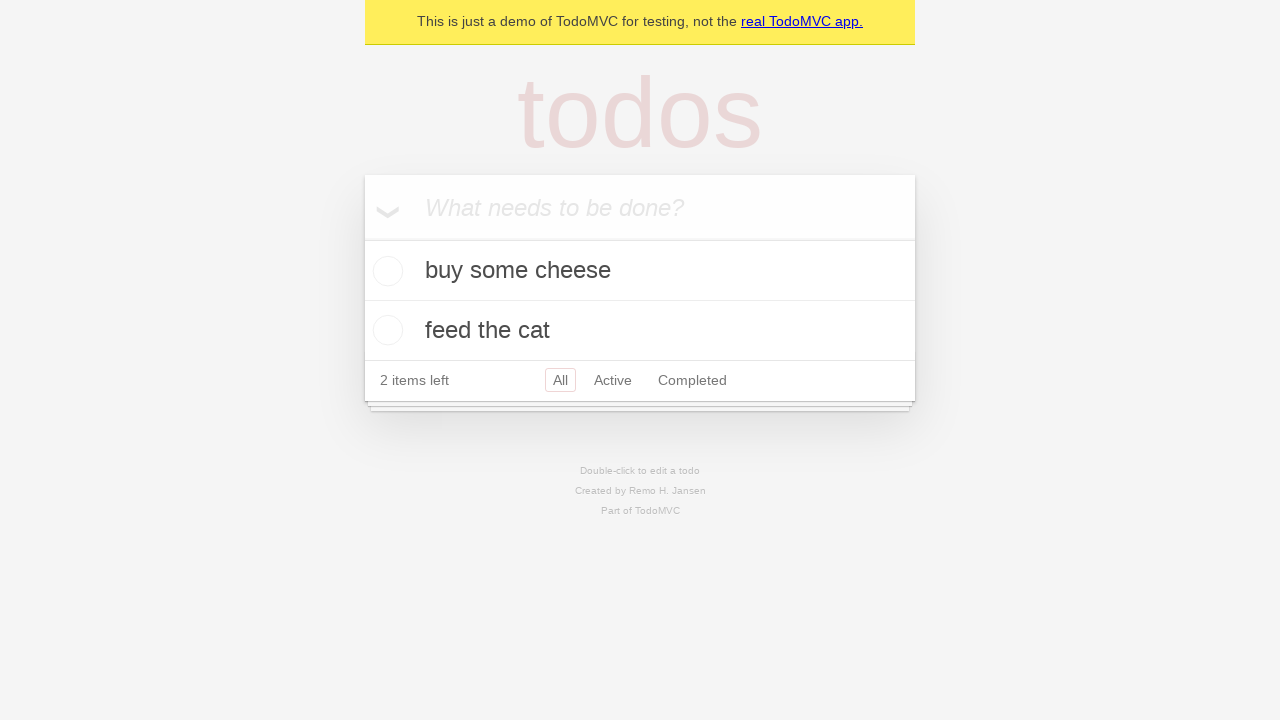

Filled todo input with 'book a doctors appointment' on internal:attr=[placeholder="What needs to be done?"i]
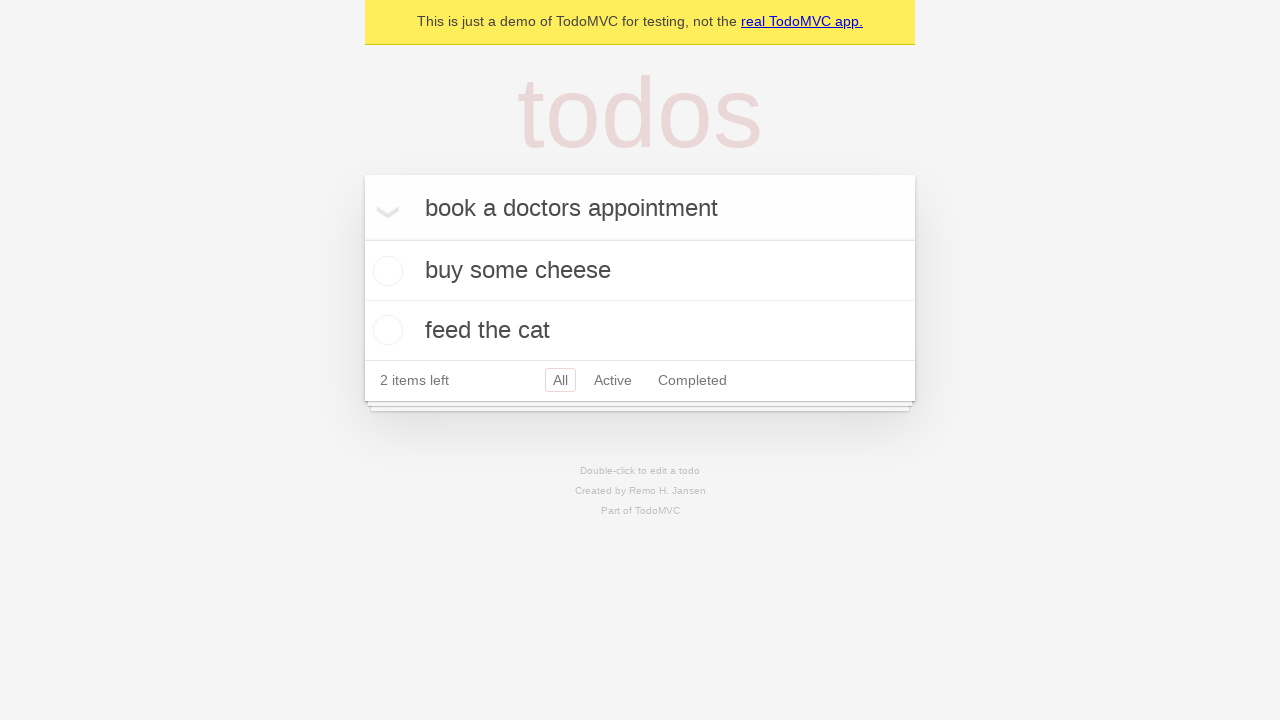

Pressed Enter to create todo 'book a doctors appointment' on internal:attr=[placeholder="What needs to be done?"i]
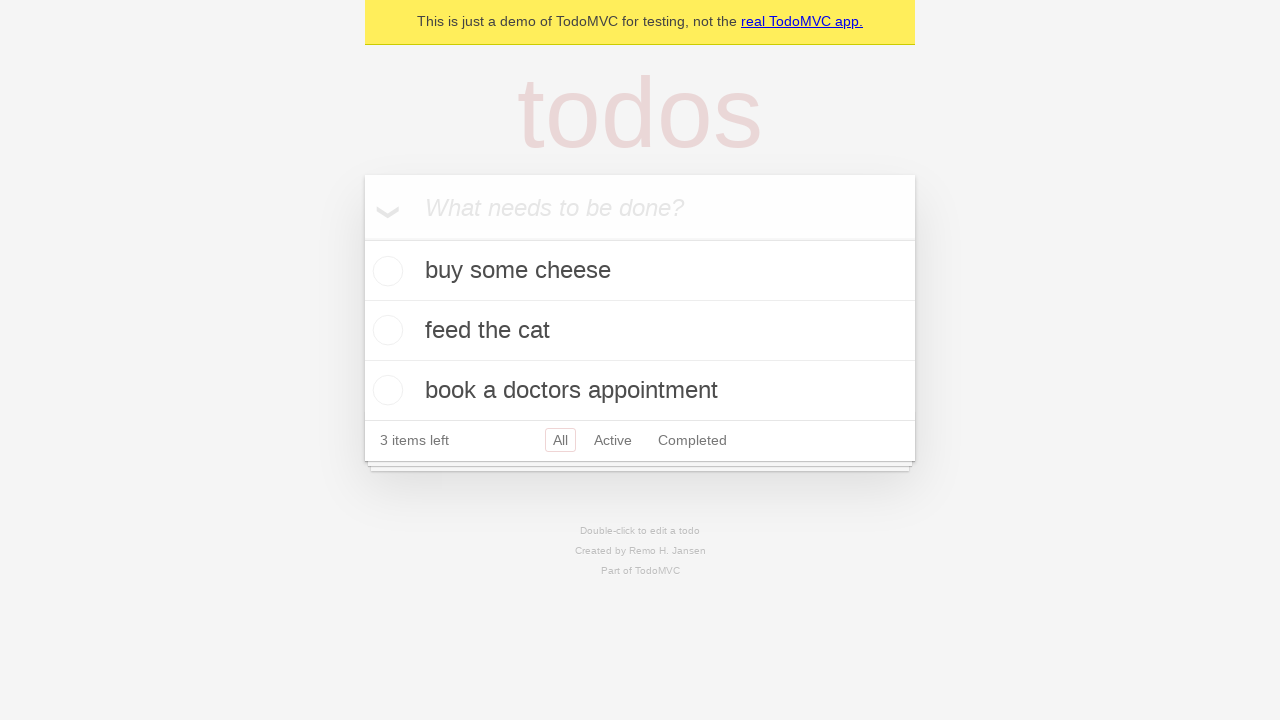

Double-clicked second todo item to enter edit mode at (640, 331) on internal:testid=[data-testid="todo-item"s] >> nth=1
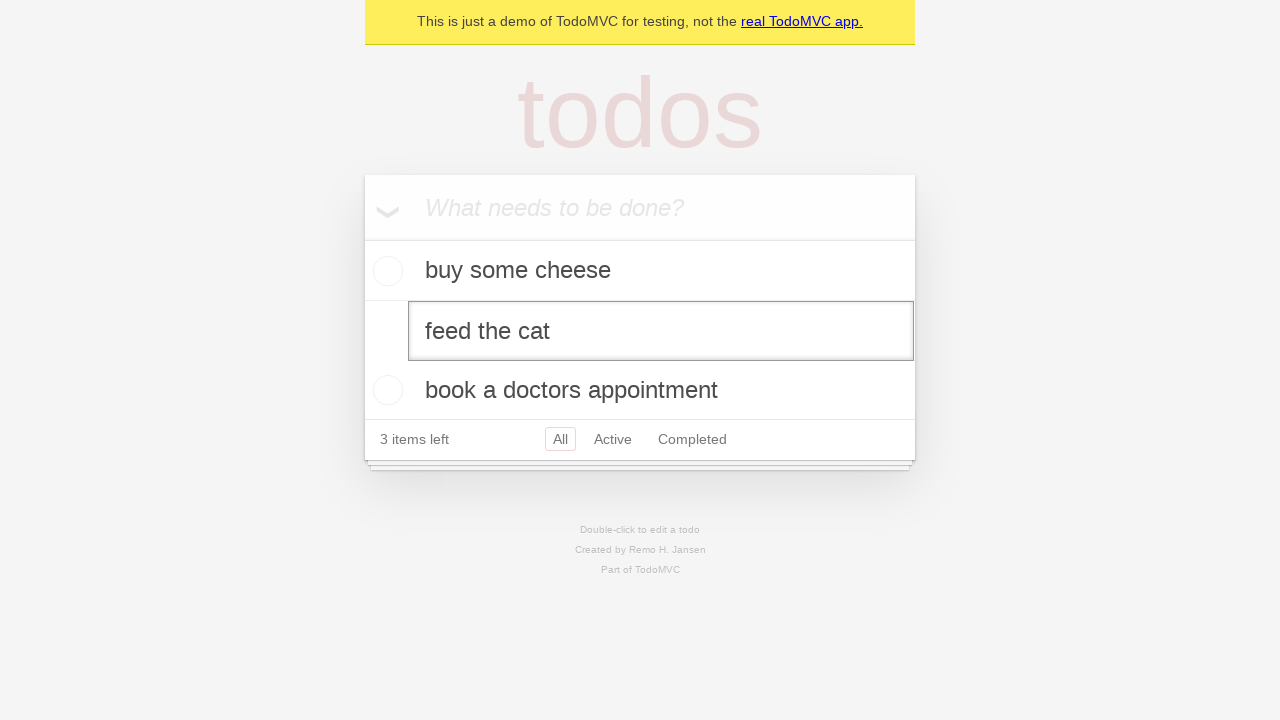

Filled edit field with text containing leading and trailing whitespace on internal:testid=[data-testid="todo-item"s] >> nth=1 >> internal:role=textbox[nam
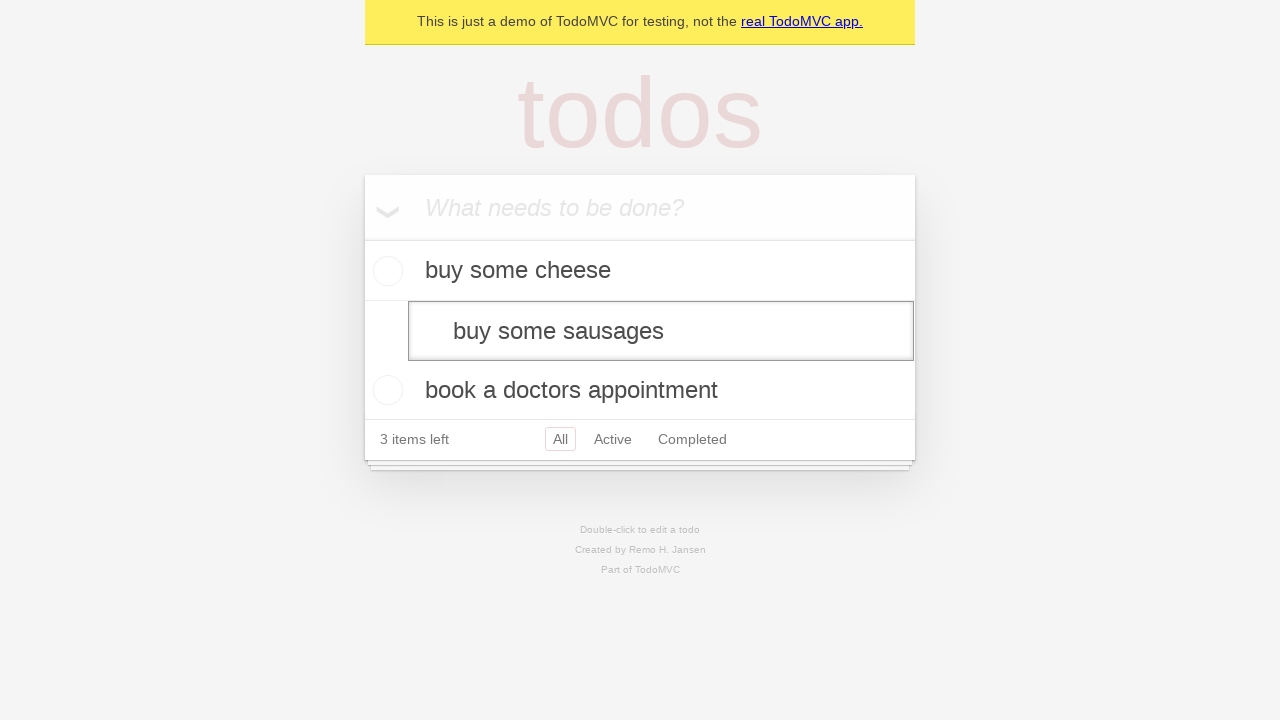

Pressed Enter to save edited todo with trimmed text on internal:testid=[data-testid="todo-item"s] >> nth=1 >> internal:role=textbox[nam
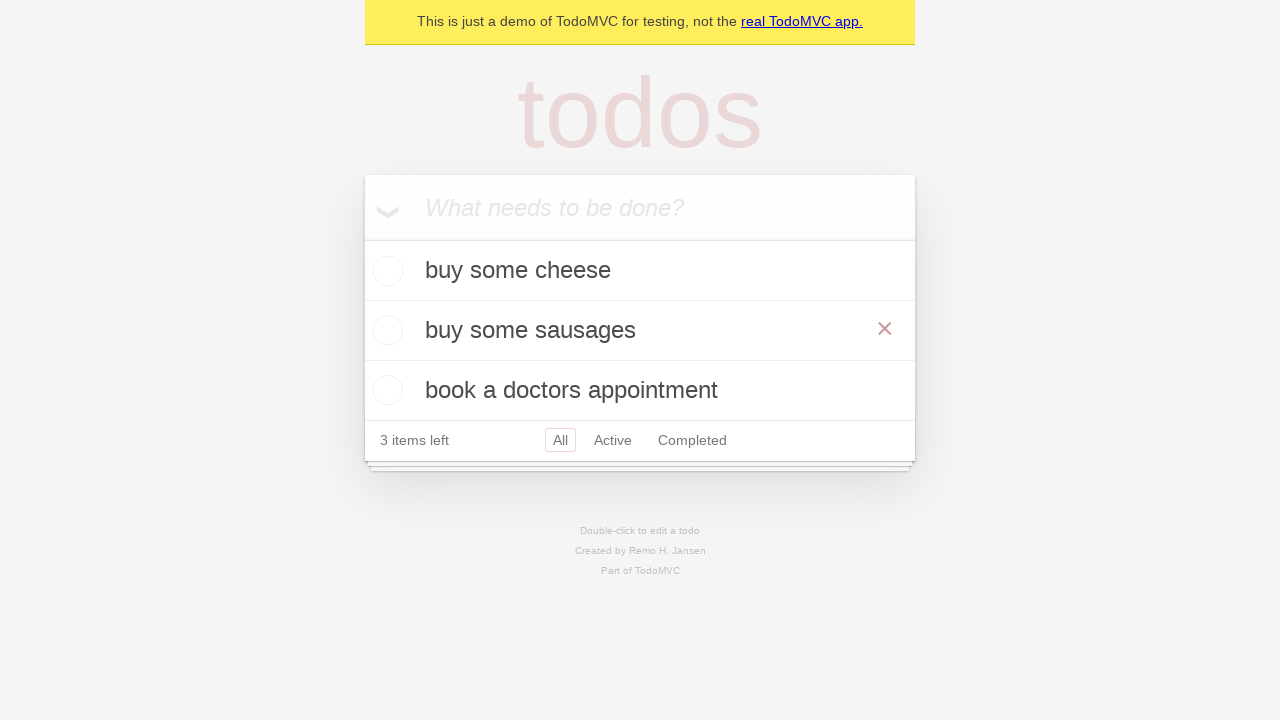

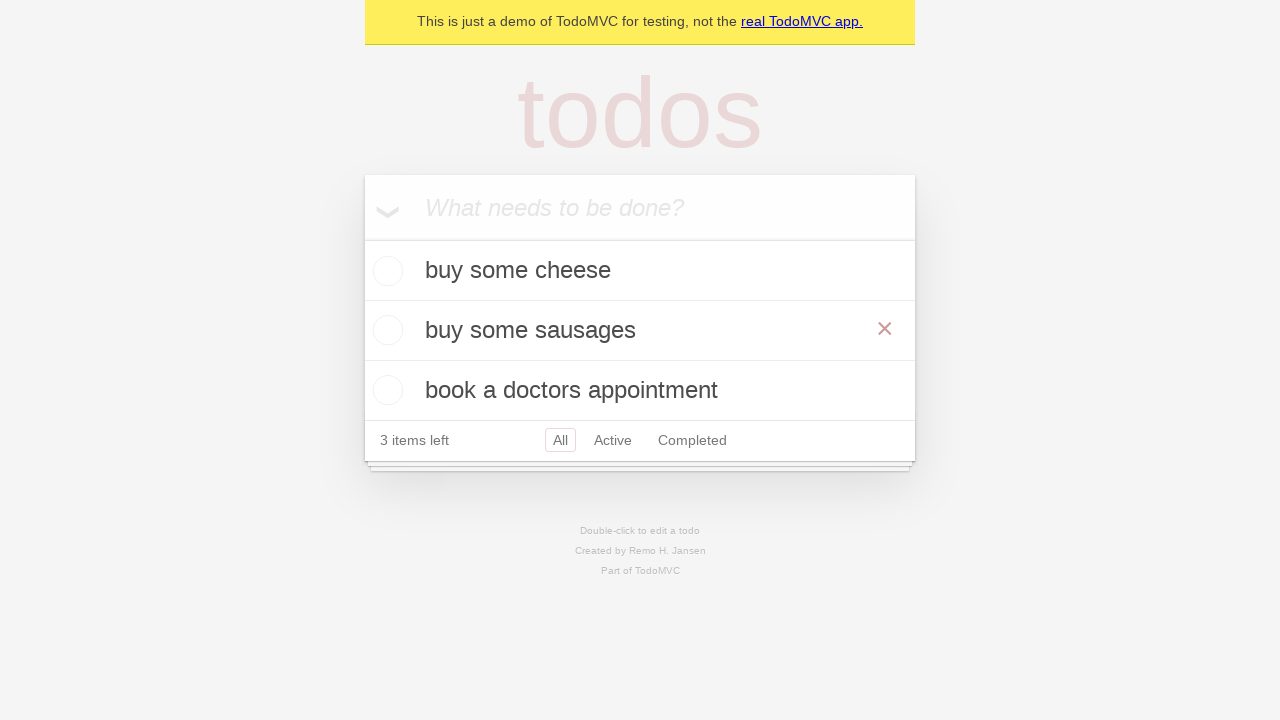